Tests the age form by entering a name and age, submitting the form, and verifying the response message

Starting URL: https://kristinek.github.io/site/examples/age

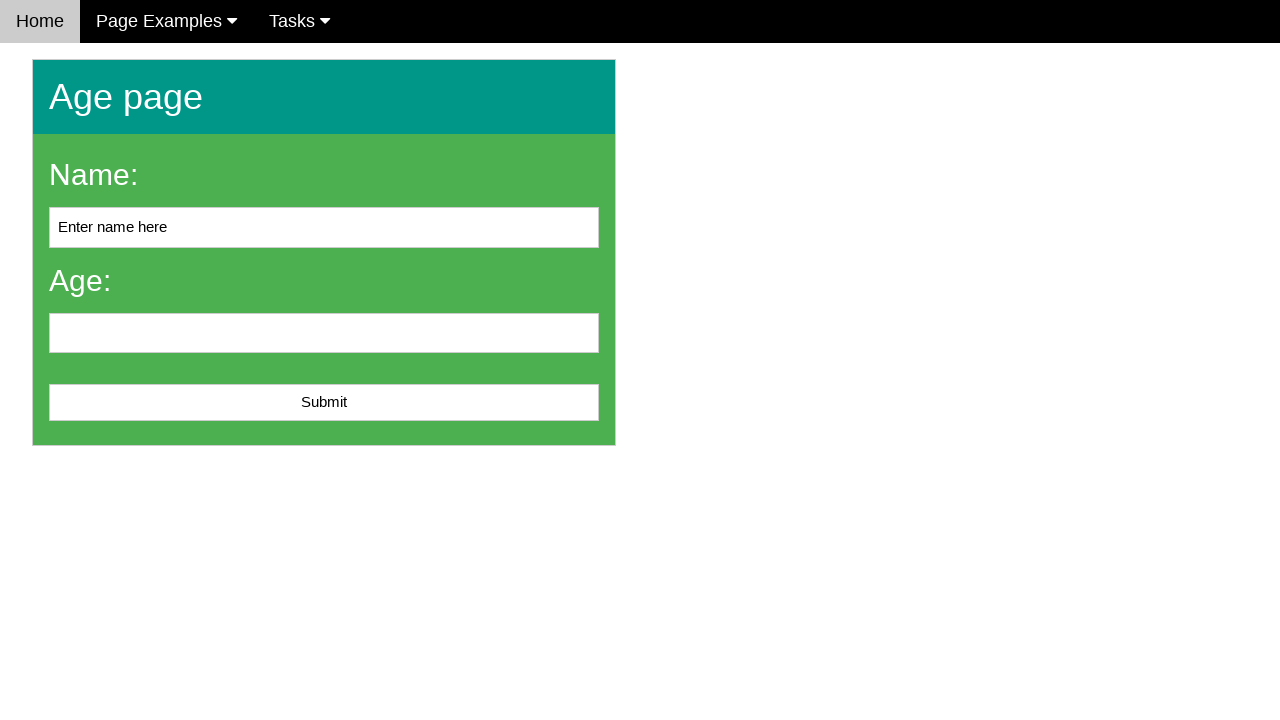

Cleared the name input field on #name
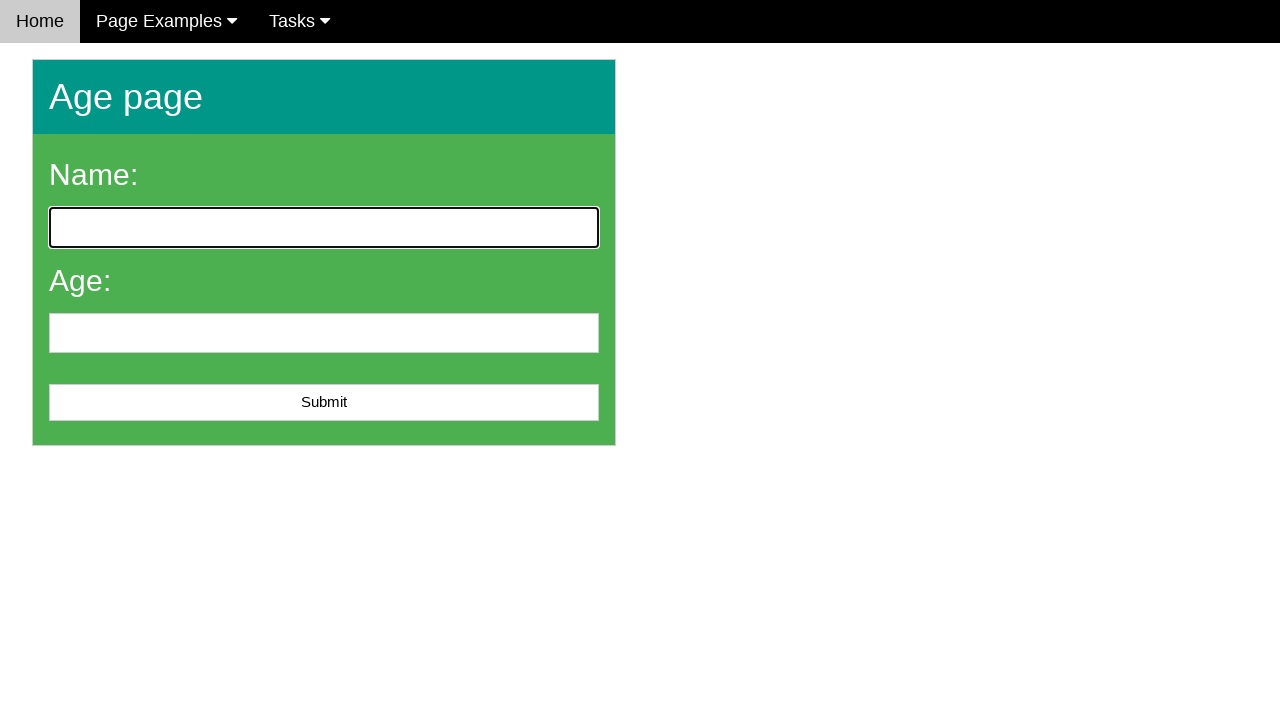

Filled name field with 'Egils' on #name
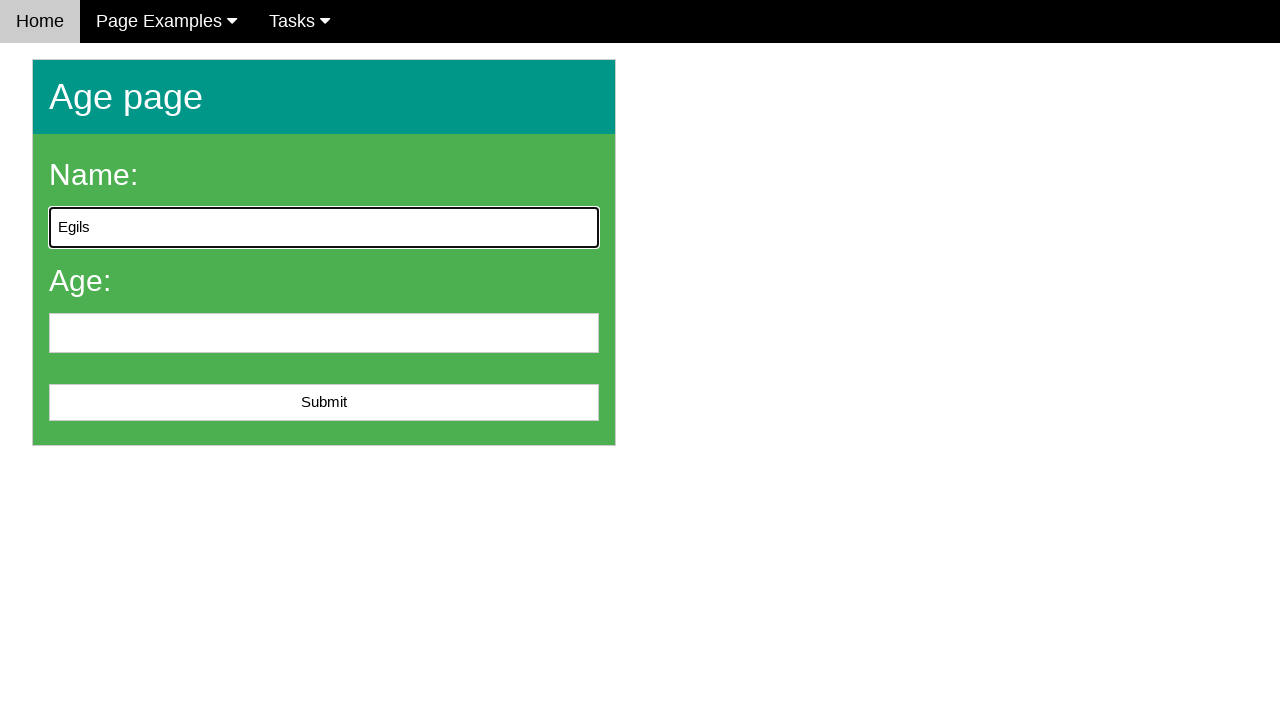

Filled age field with '25' on input[name='age']
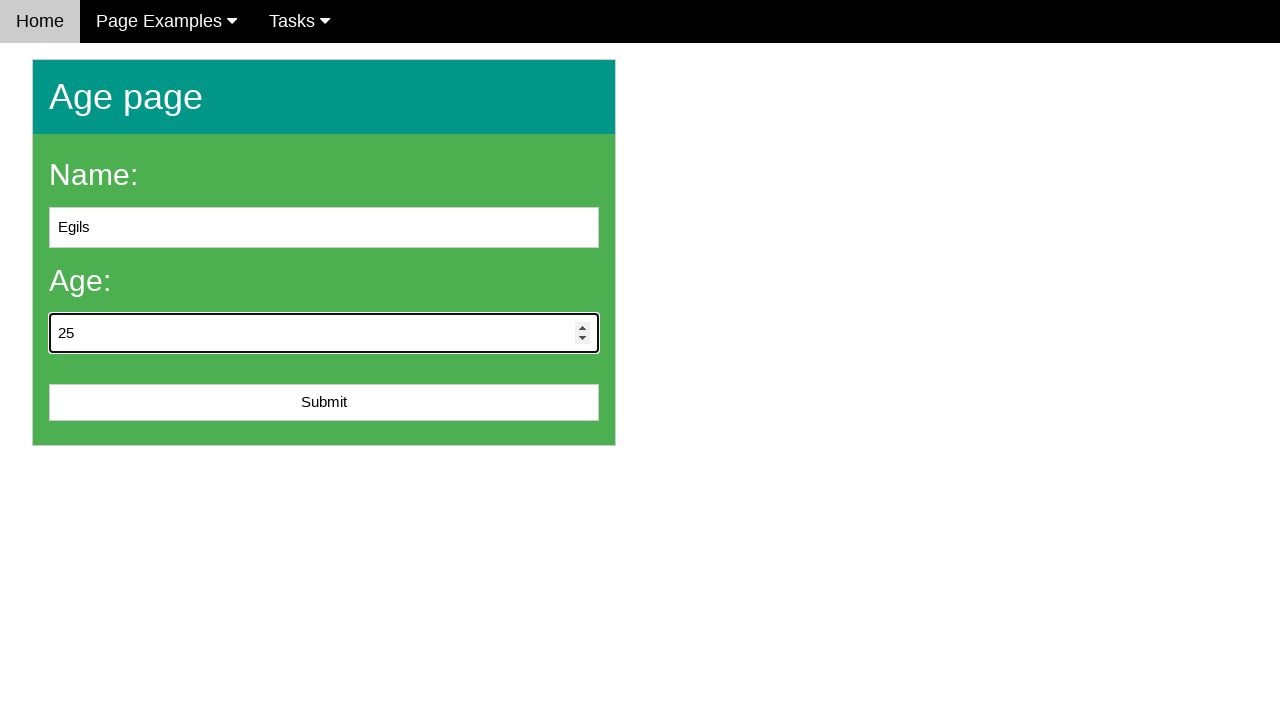

Clicked the submit button at (324, 403) on #submit
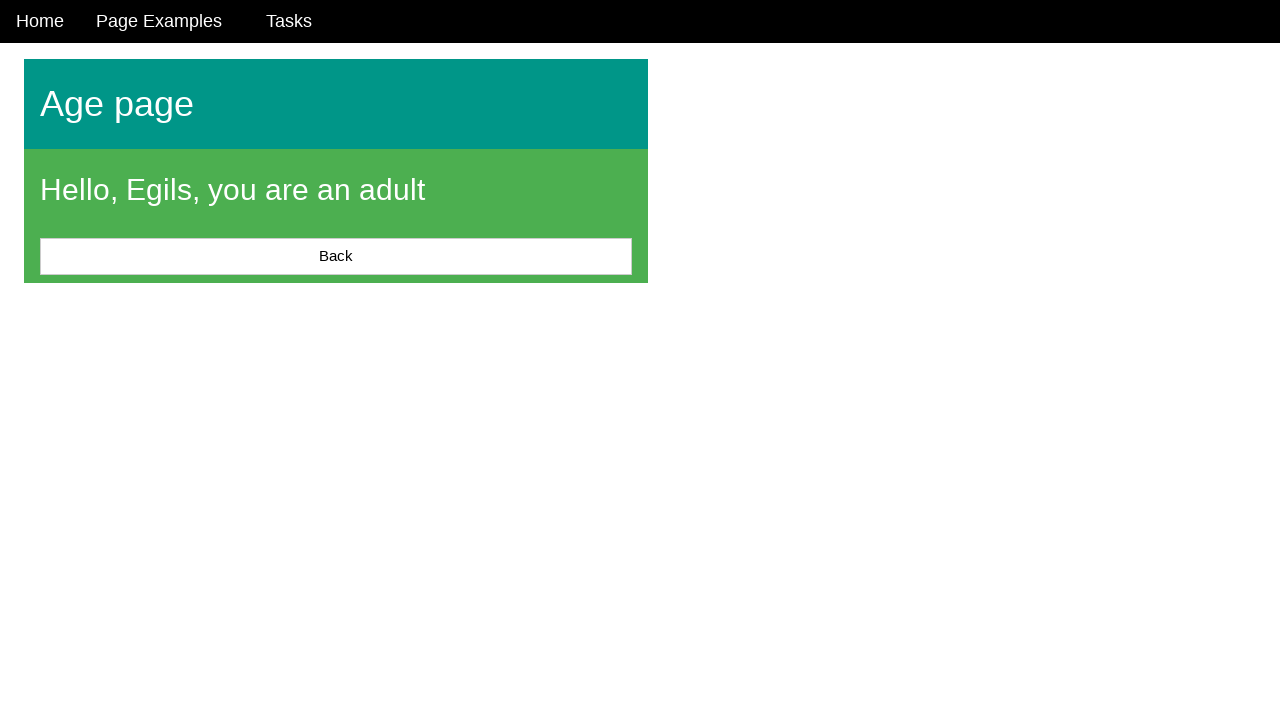

Located the message element
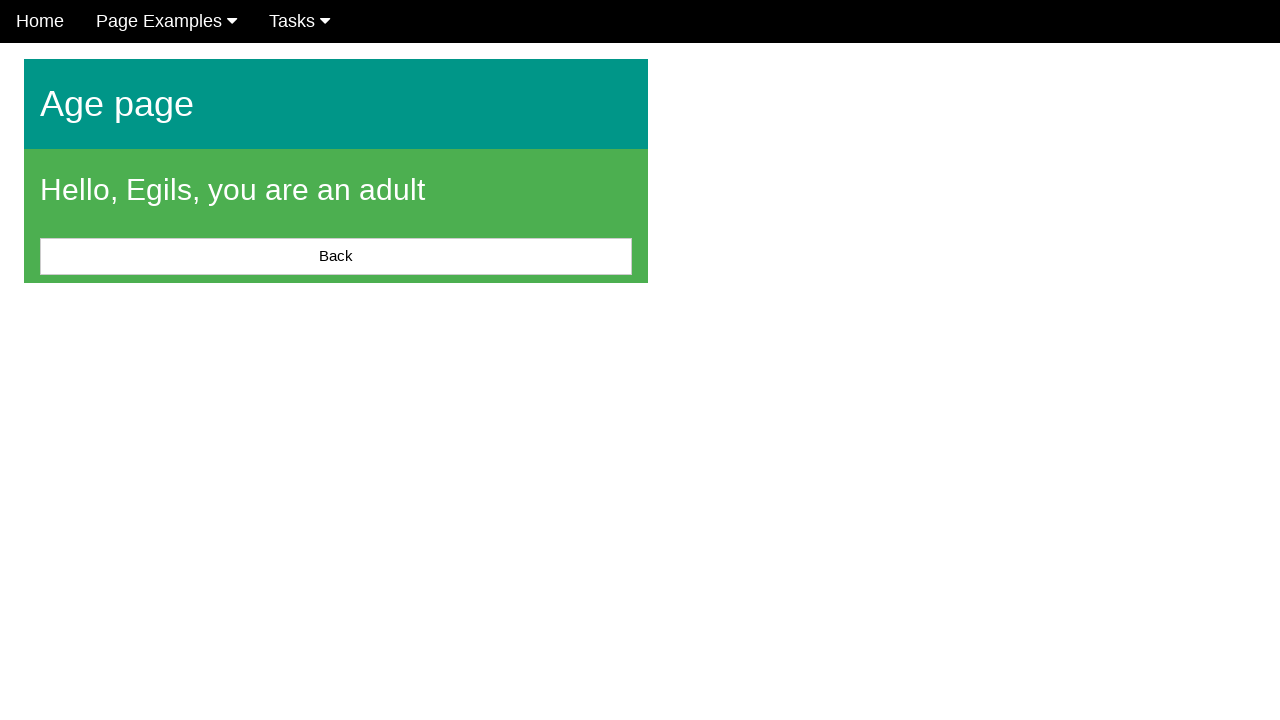

Verified message text: 'Hello, Egils, you are an adult'
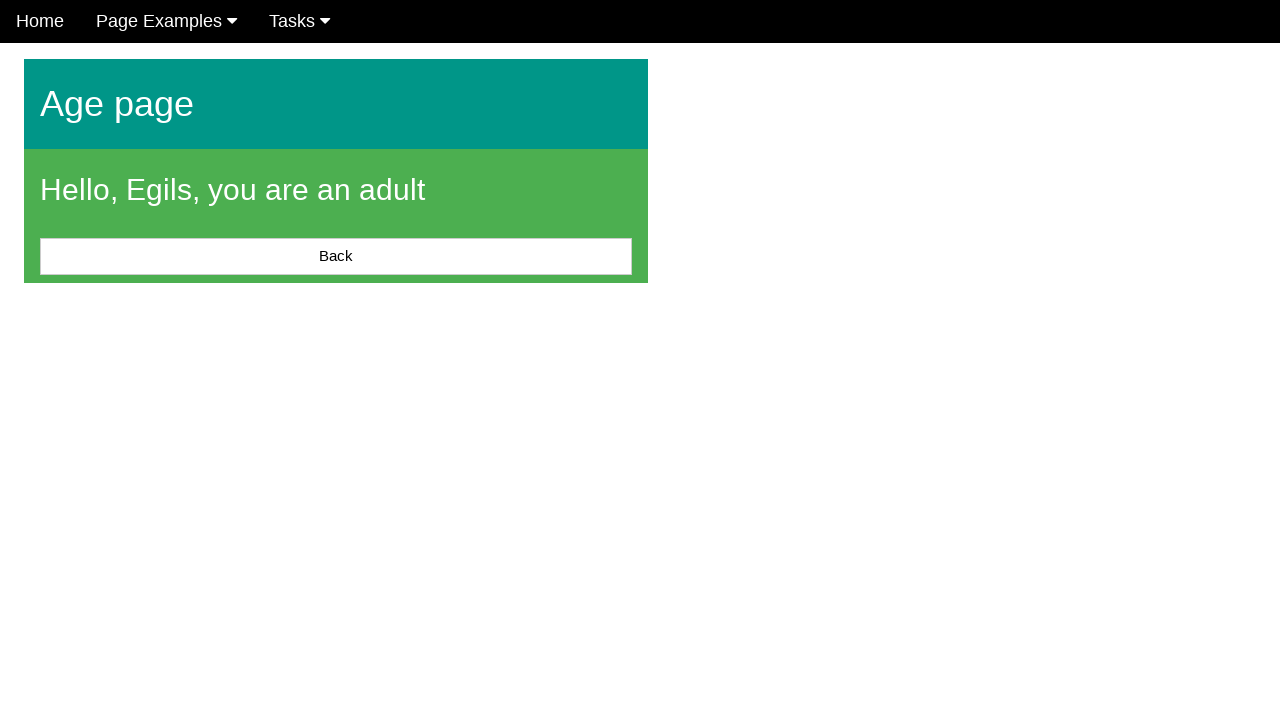

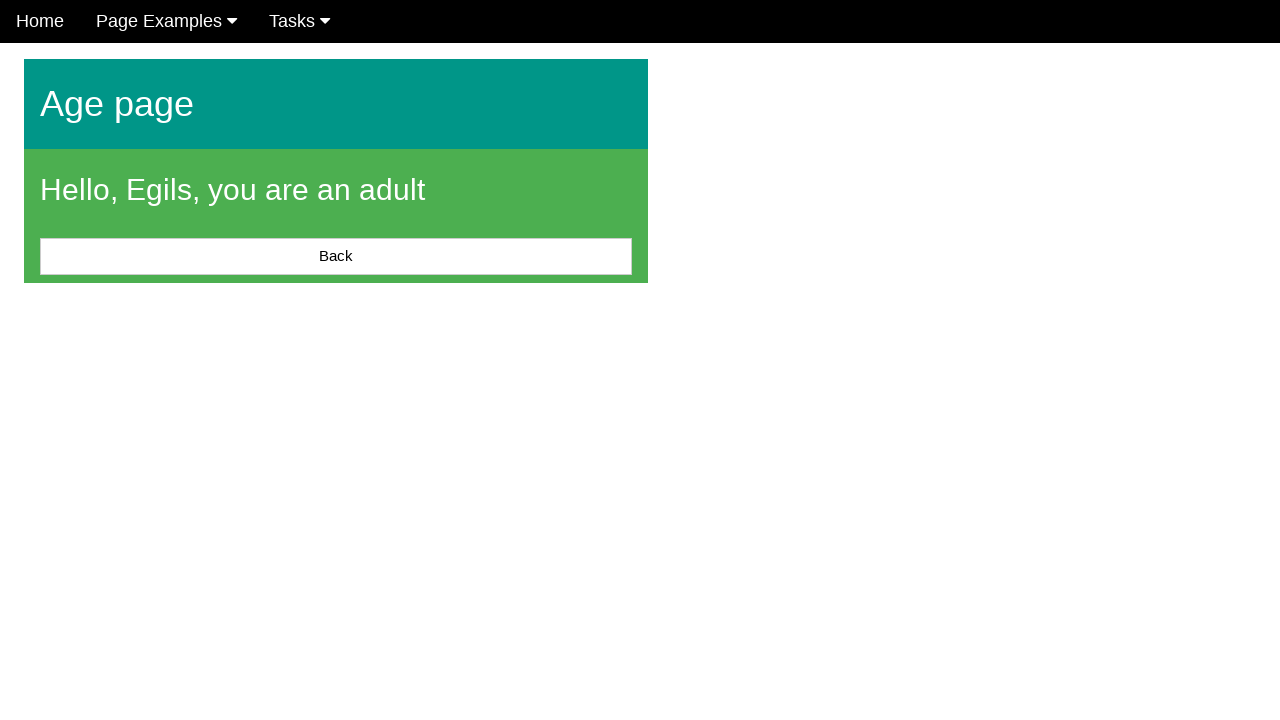